Tests footer navigation links by opening each link in the first column of the footer in a new tab and verifying all pages load successfully

Starting URL: http://qaclickacademy.com/practice.php

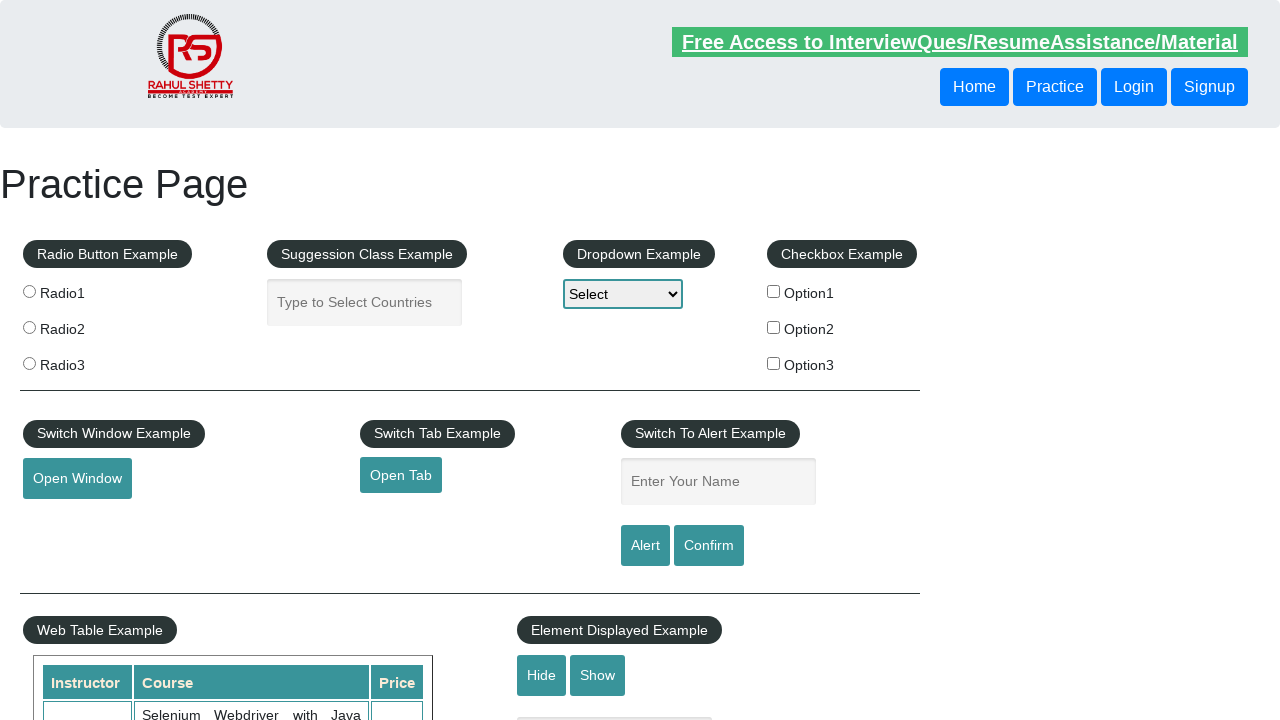

Counted total links on page: 27
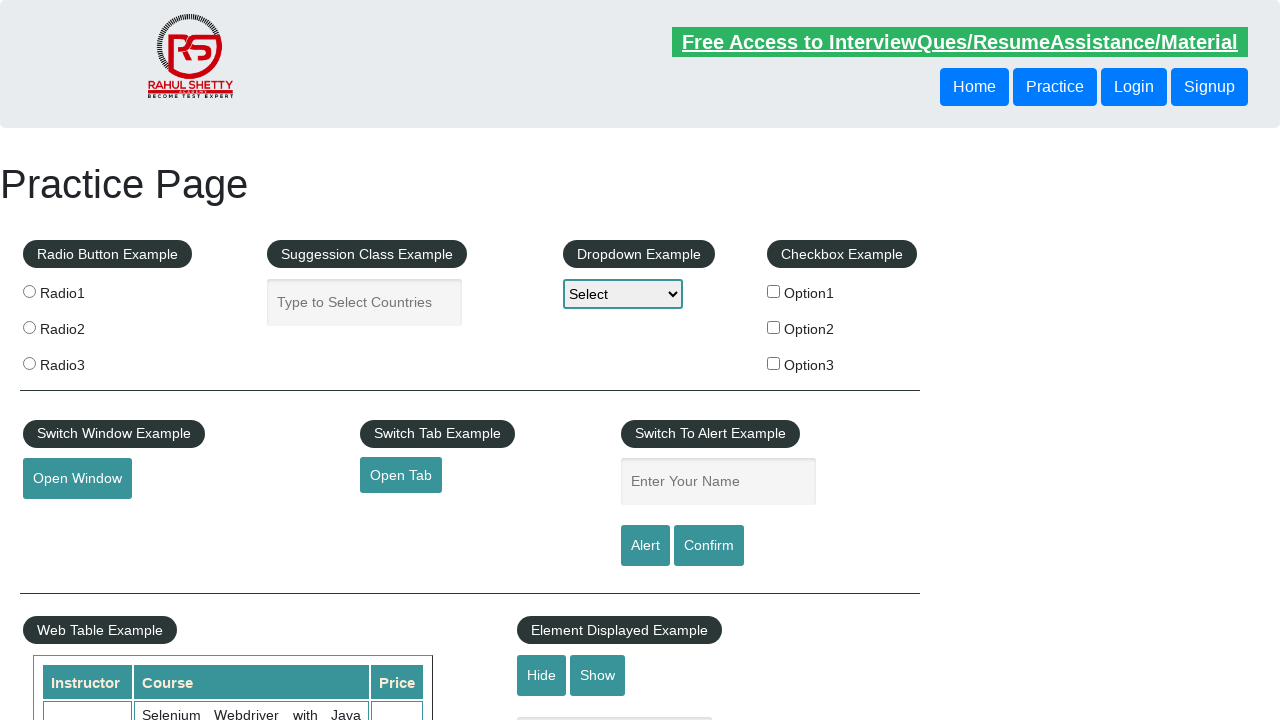

Counted links in footer section: 20
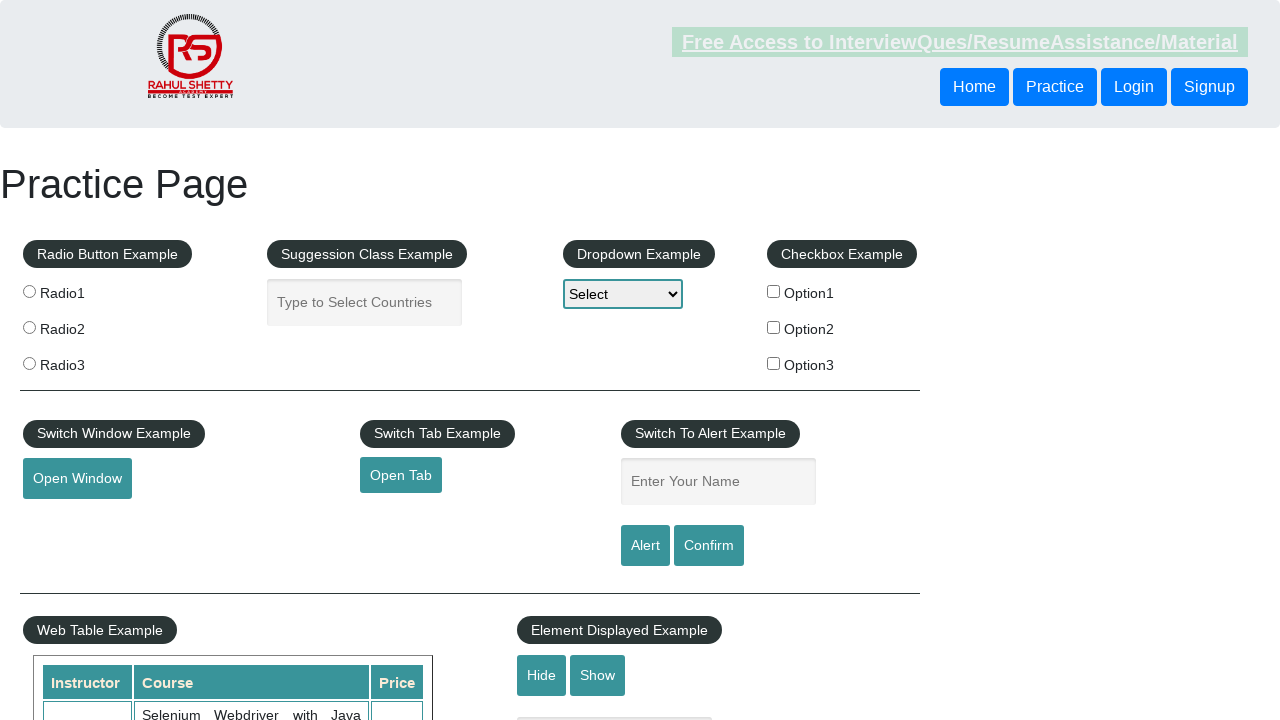

Located first column of footer table with 5 links
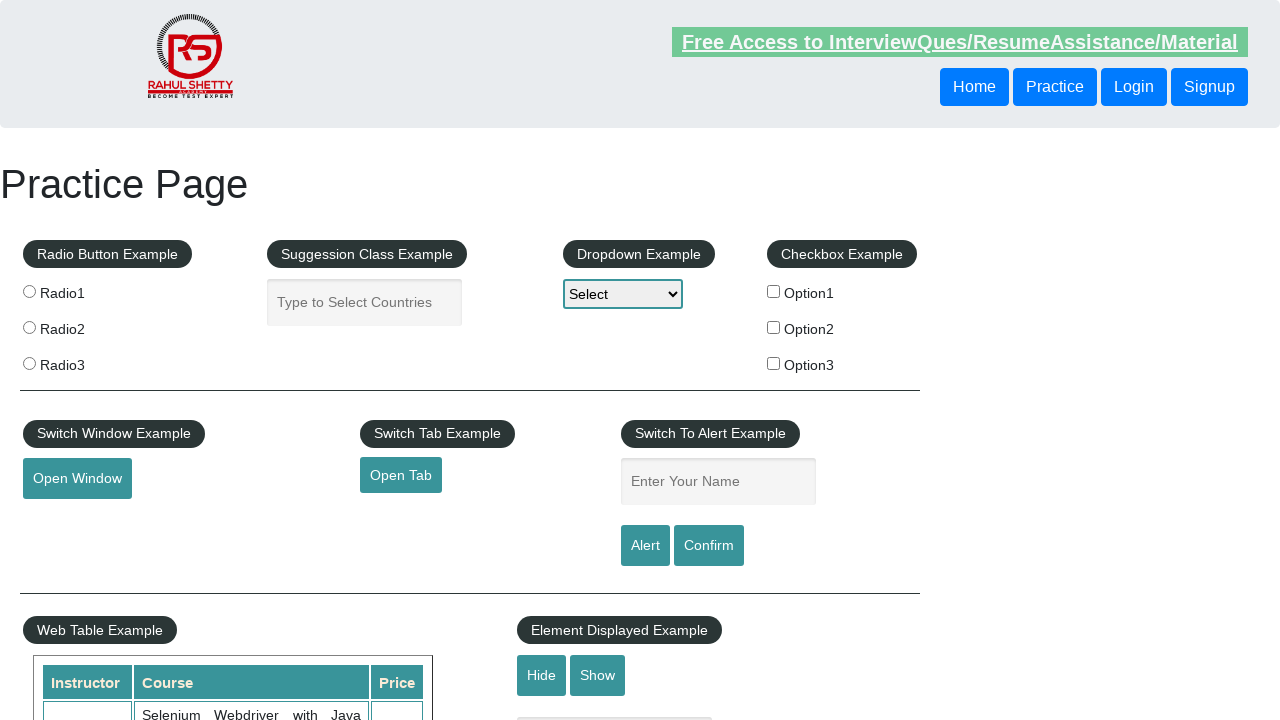

Opened footer link 1 in new tab using Ctrl+Click at (68, 520) on #gf-BIG >> xpath=//table/tbody/tr/td[1]/ul >> a >> nth=1
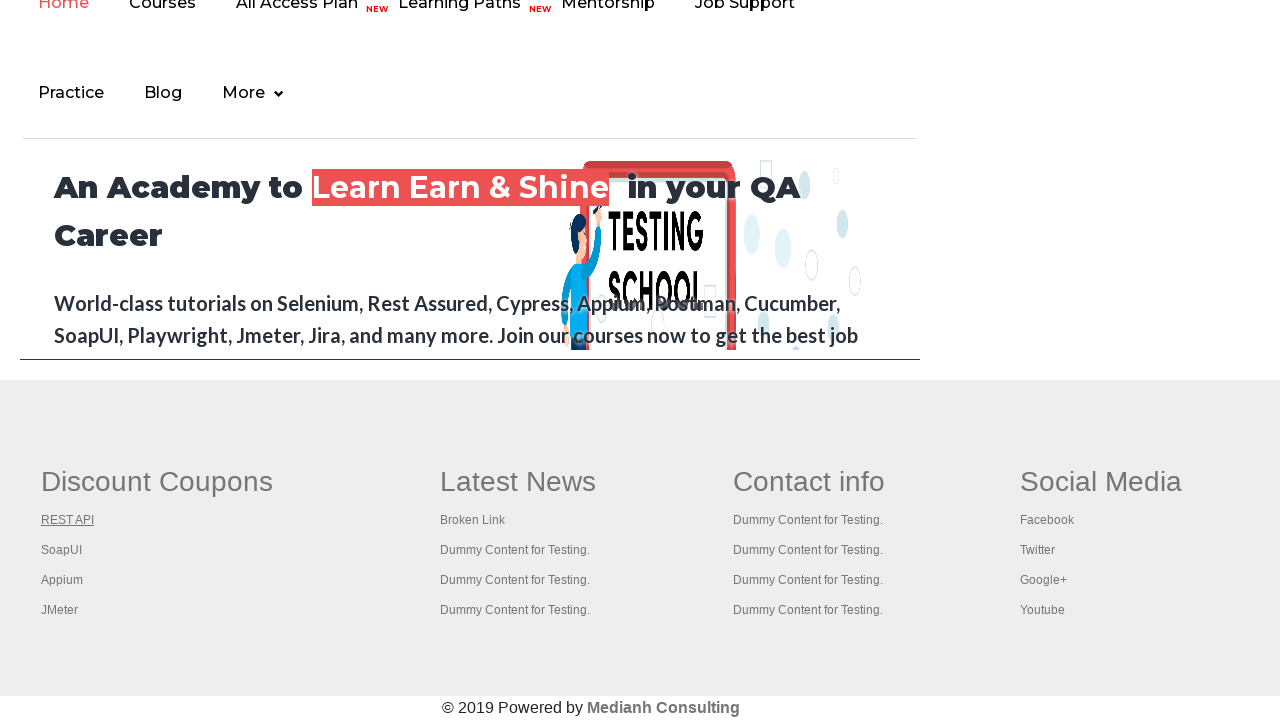

New tab loaded with title: REST API Tutorial
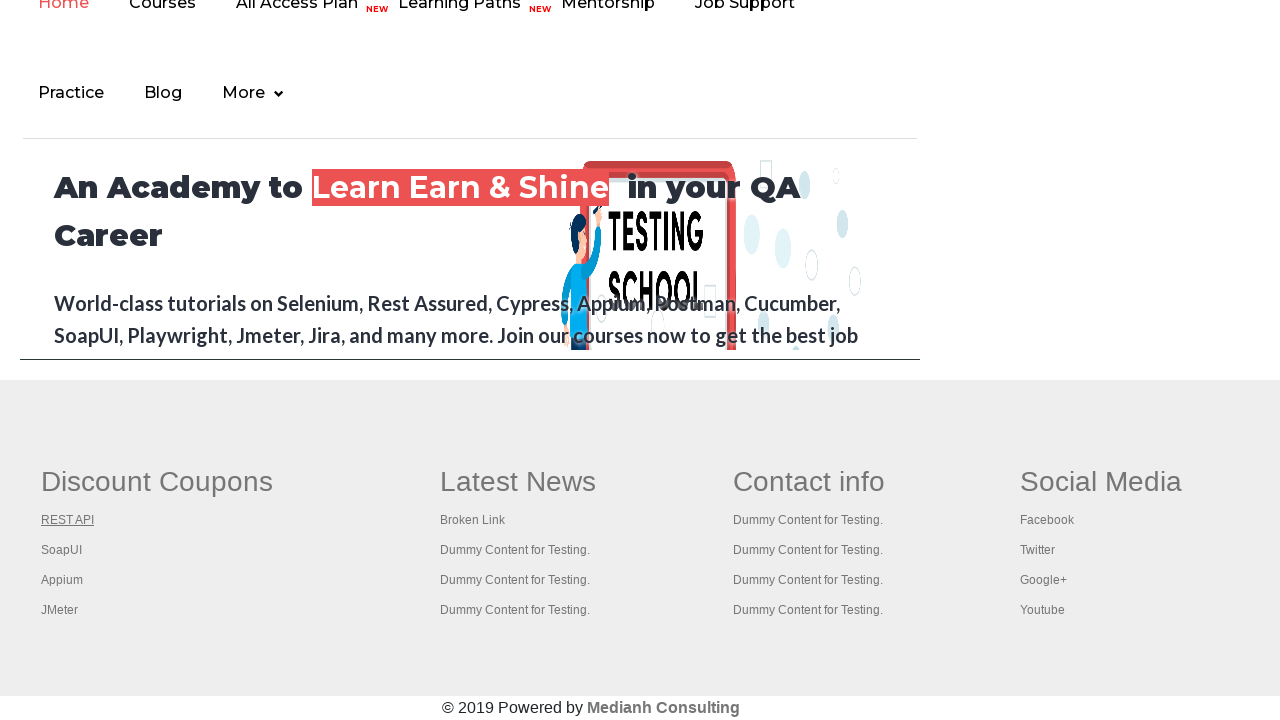

Opened footer link 2 in new tab using Ctrl+Click at (62, 550) on #gf-BIG >> xpath=//table/tbody/tr/td[1]/ul >> a >> nth=2
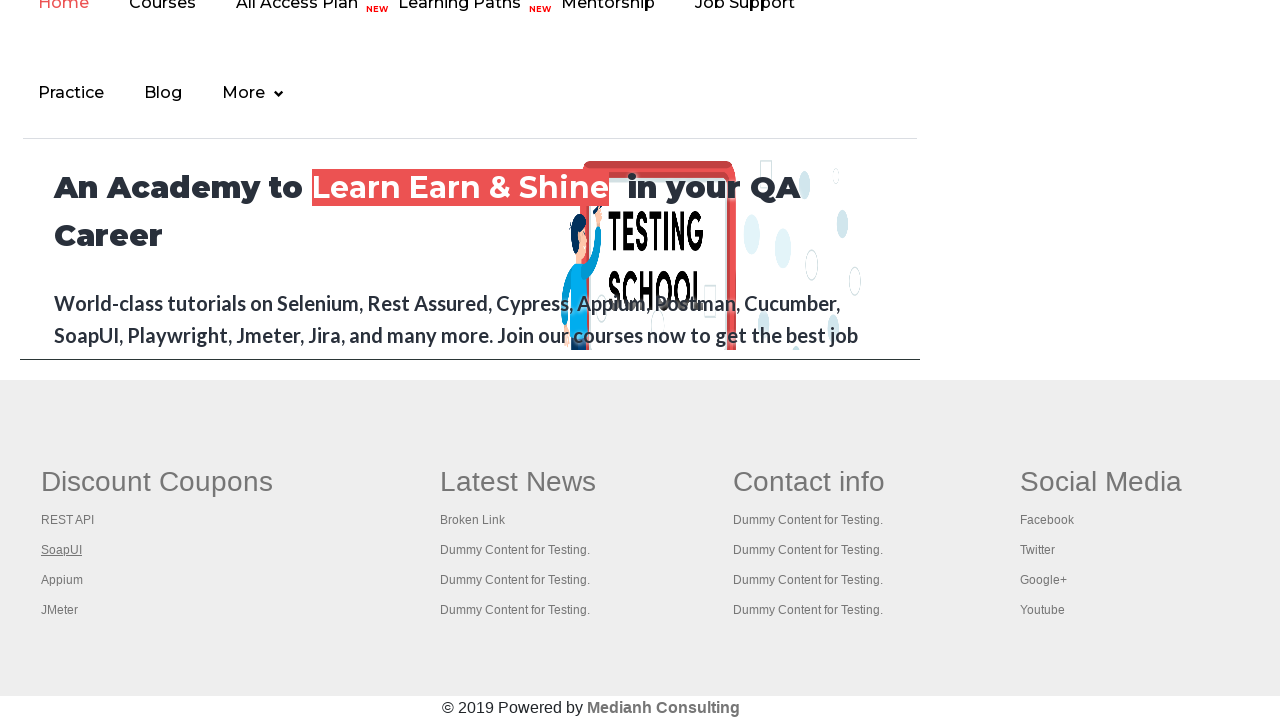

New tab loaded with title: The World’s Most Popular API Testing Tool | SoapUI
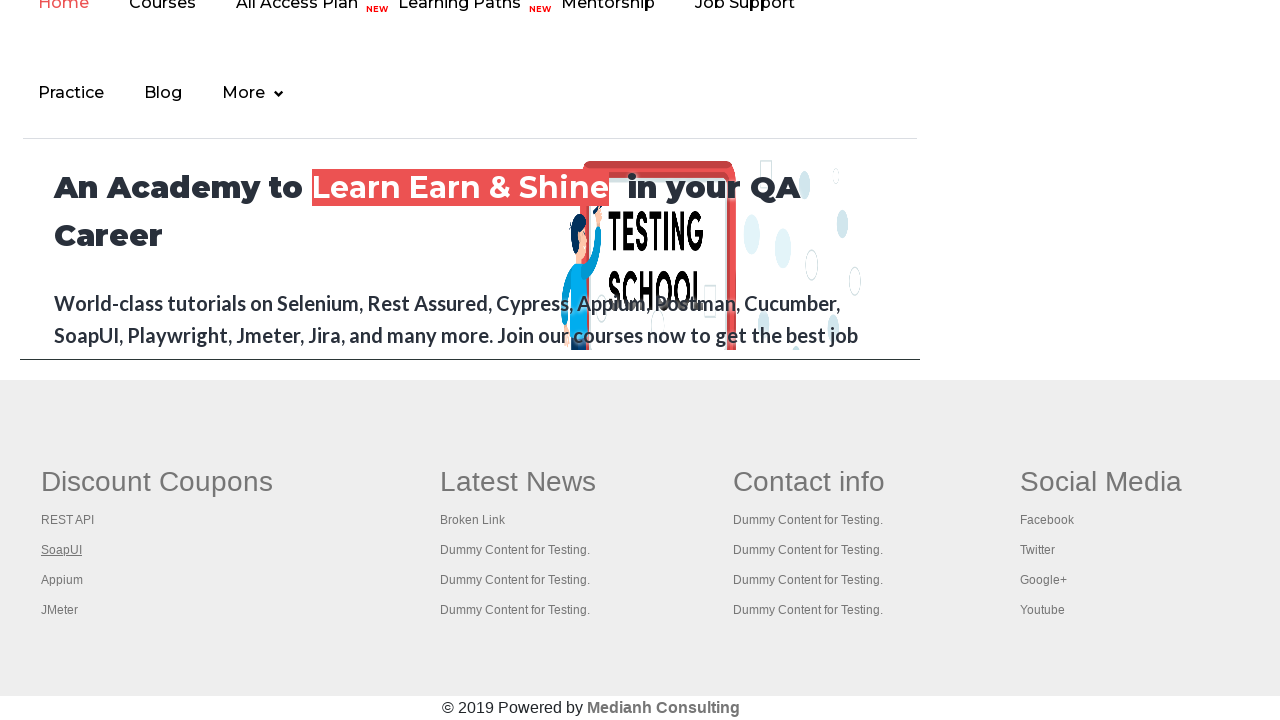

Opened footer link 3 in new tab using Ctrl+Click at (62, 580) on #gf-BIG >> xpath=//table/tbody/tr/td[1]/ul >> a >> nth=3
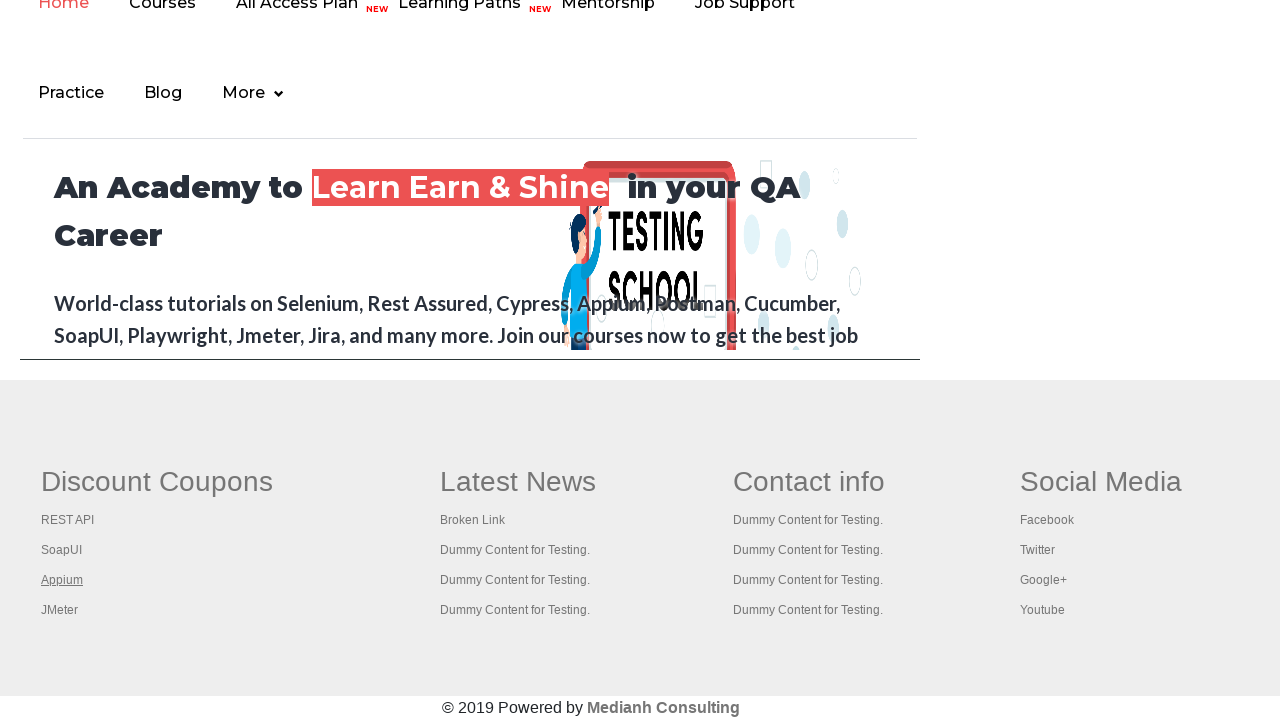

New tab loaded with title: Appium tutorial for Mobile Apps testing | RahulShetty Academy | Rahul
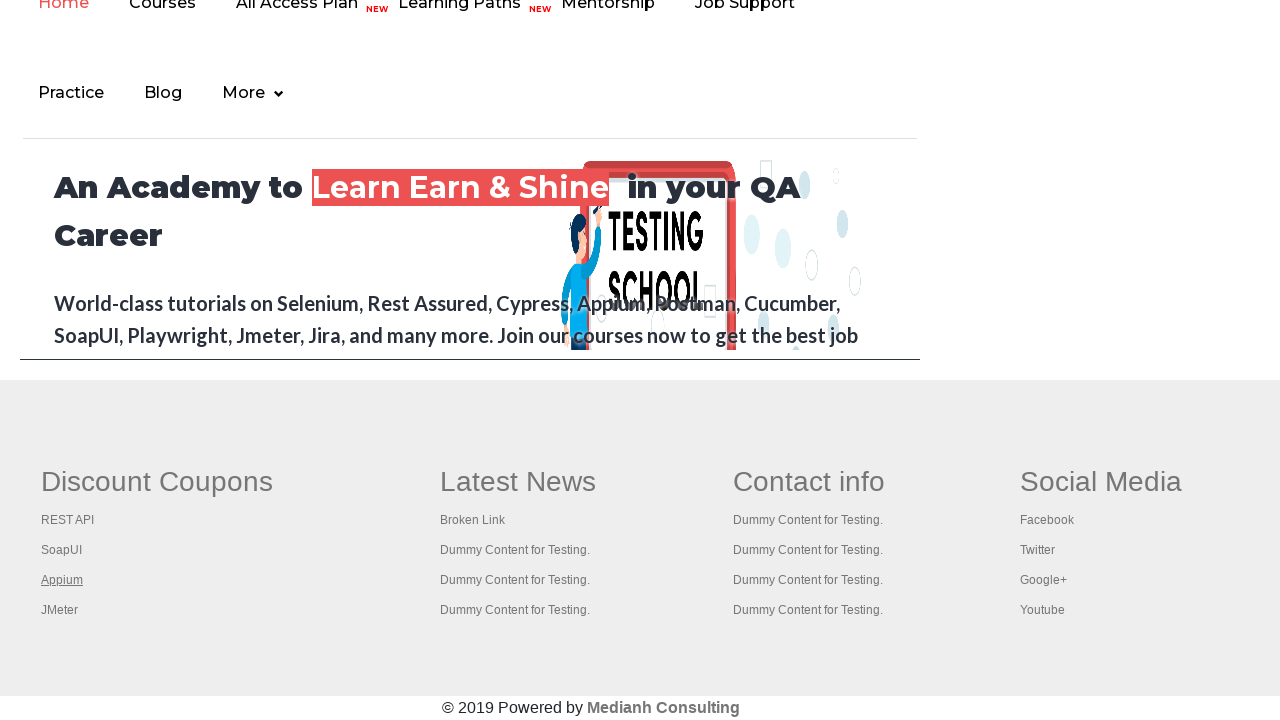

Opened footer link 4 in new tab using Ctrl+Click at (60, 610) on #gf-BIG >> xpath=//table/tbody/tr/td[1]/ul >> a >> nth=4
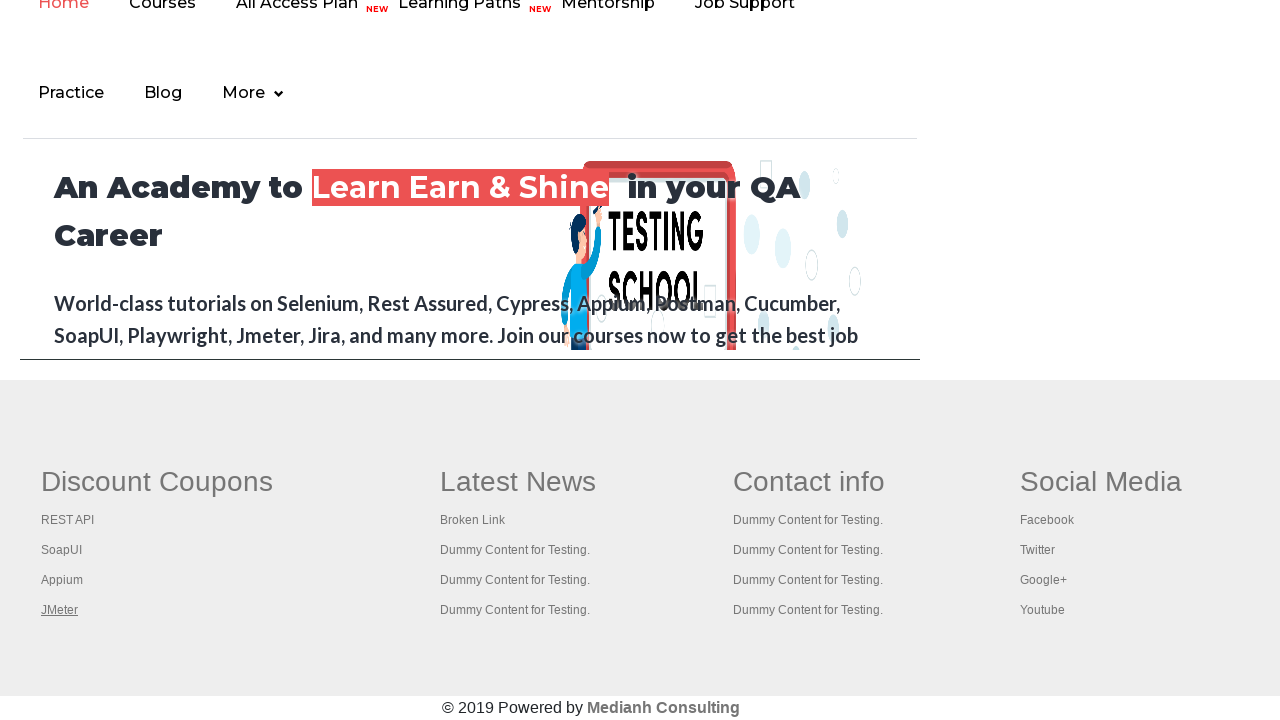

New tab loaded with title: Apache JMeter - Apache JMeter™
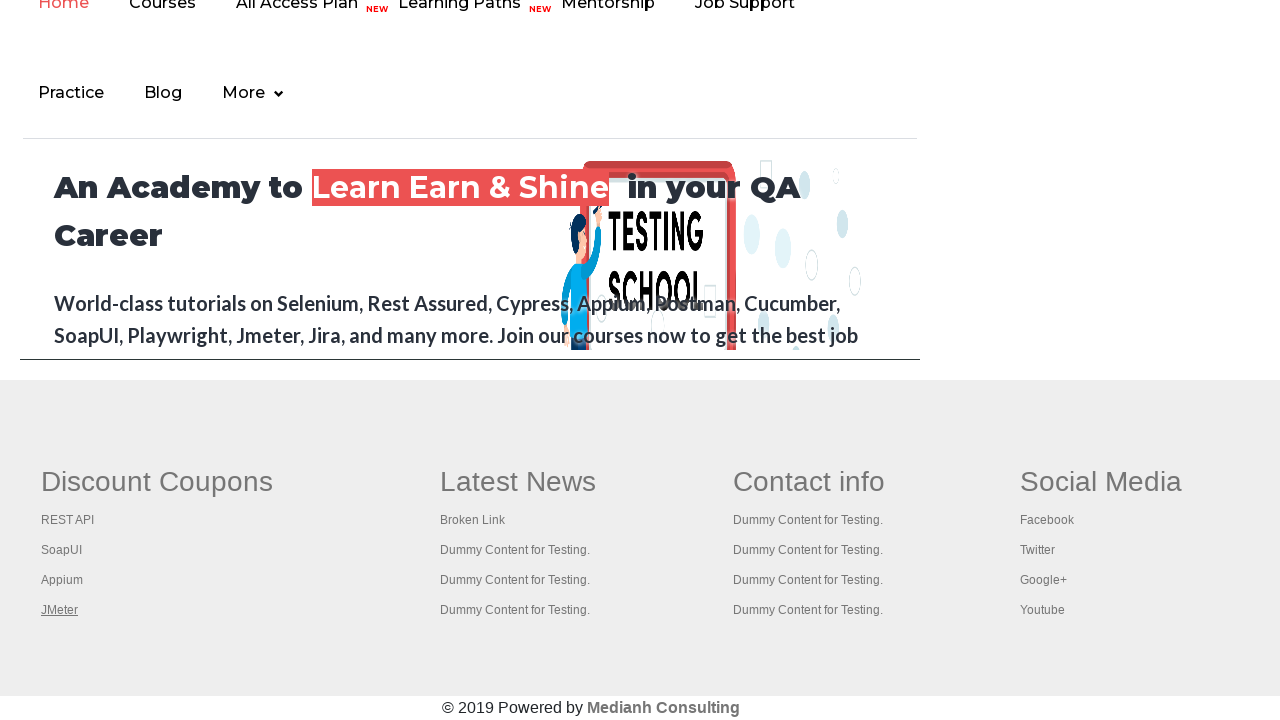

Retrieved all open pages/tabs from context: 5 total
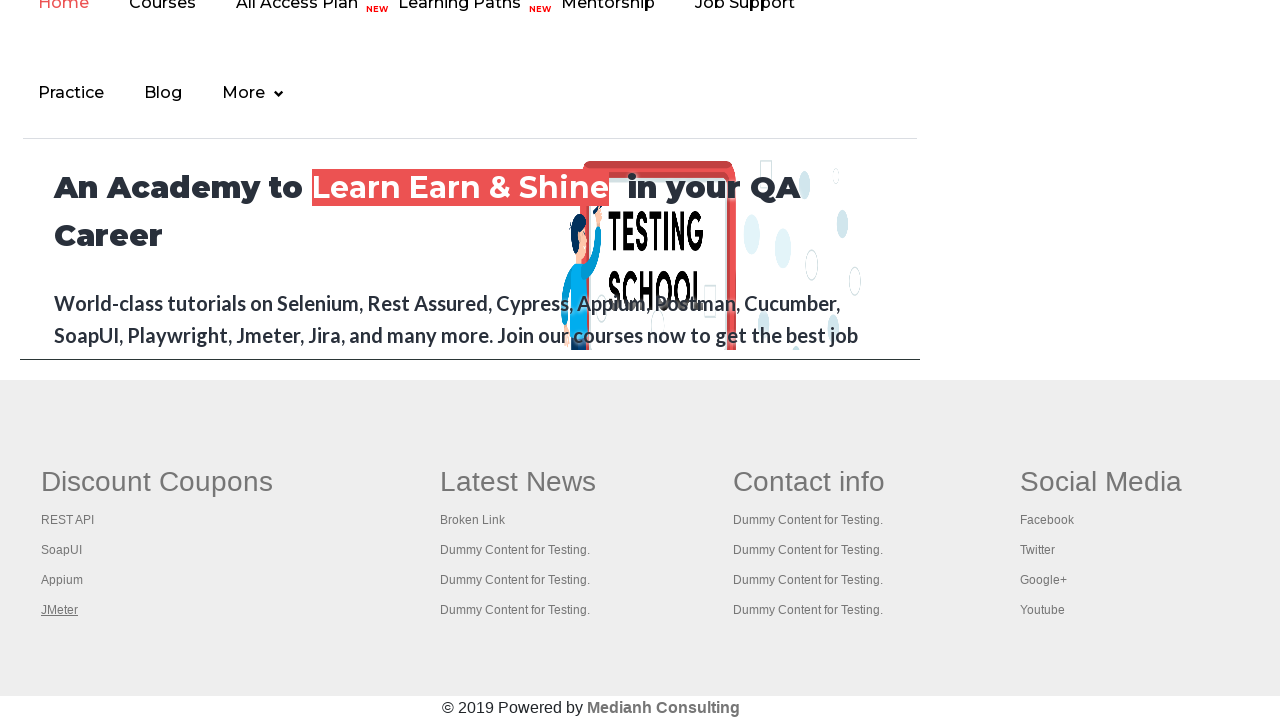

Verified open page title: Practice Page
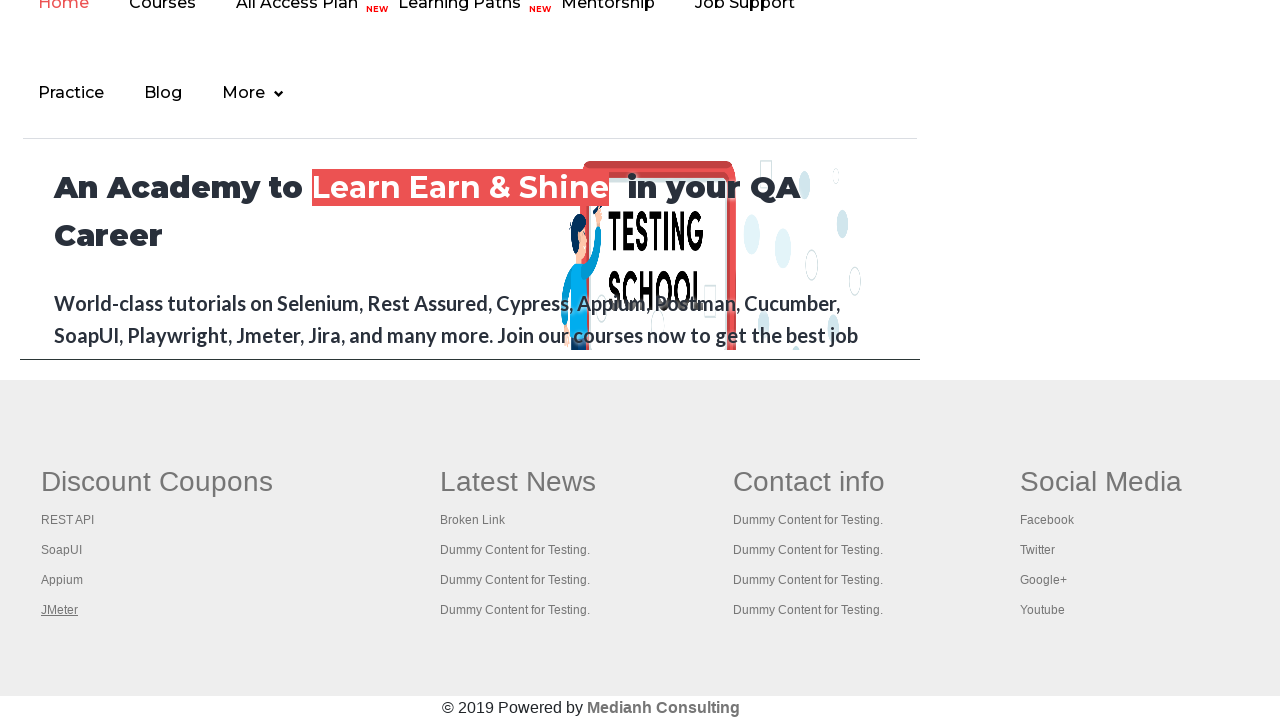

Verified open page title: REST API Tutorial
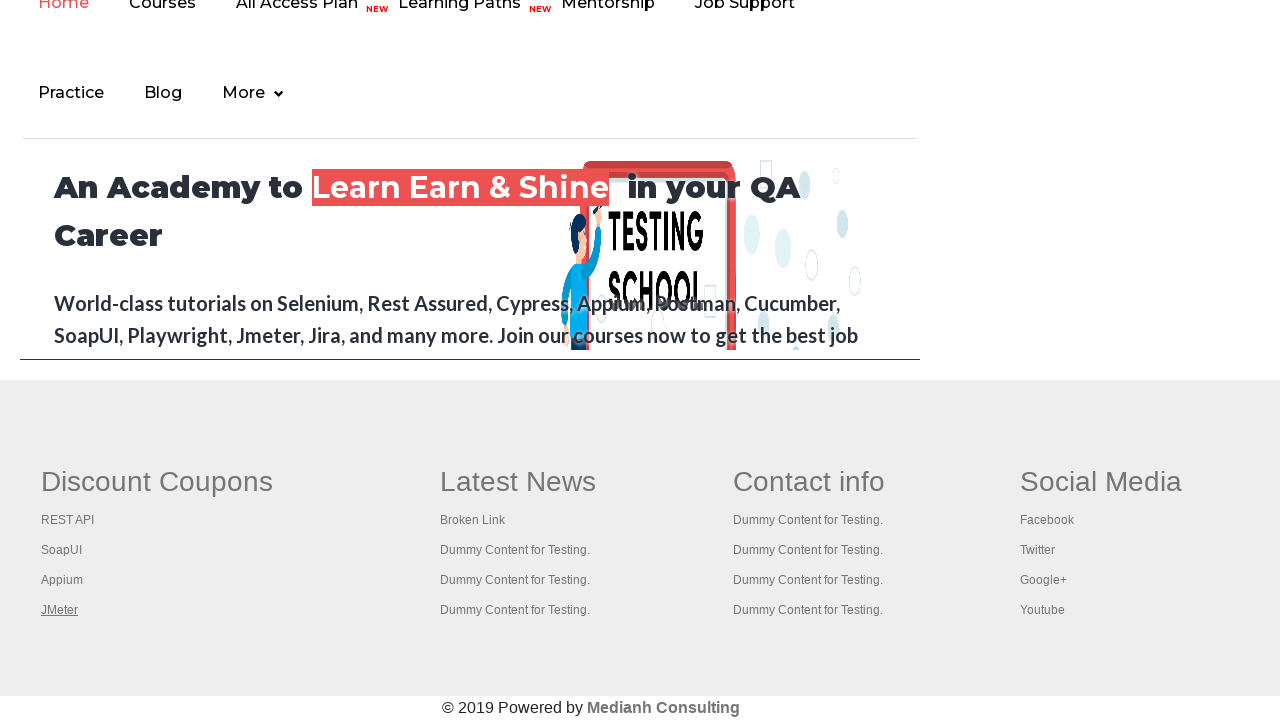

Verified open page title: The World’s Most Popular API Testing Tool | SoapUI
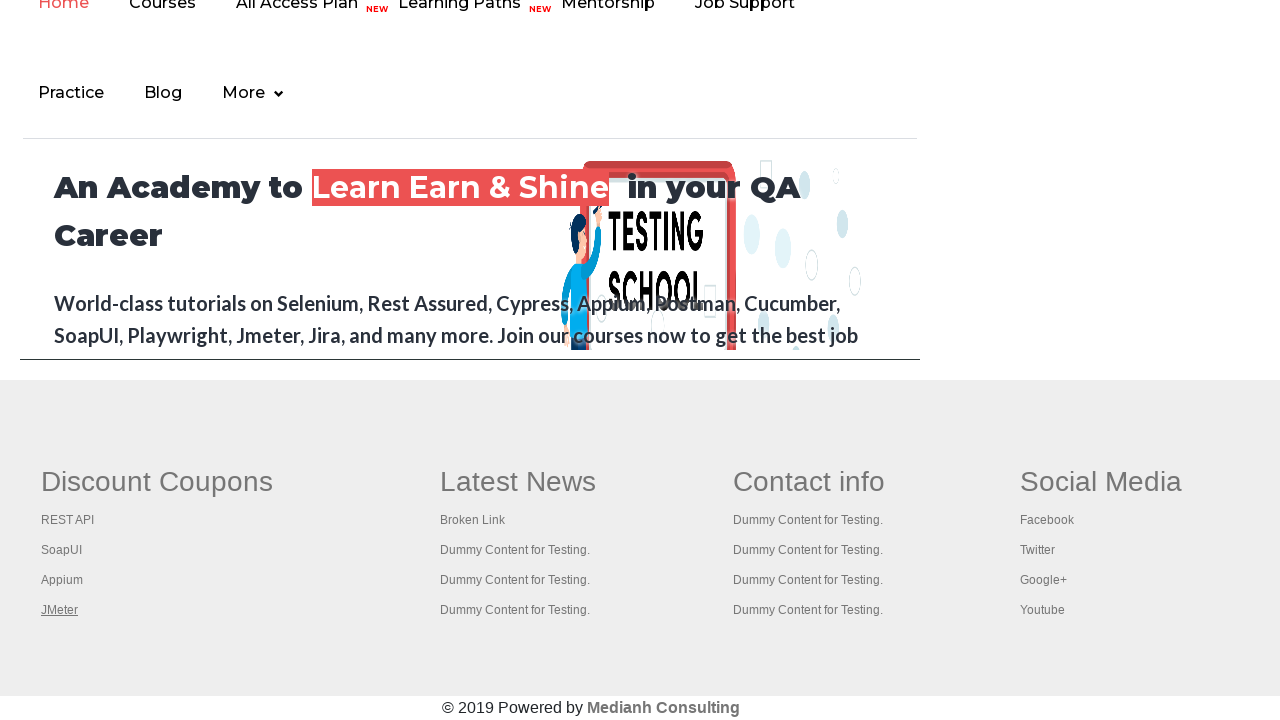

Verified open page title: Appium tutorial for Mobile Apps testing | RahulShetty Academy | Rahul
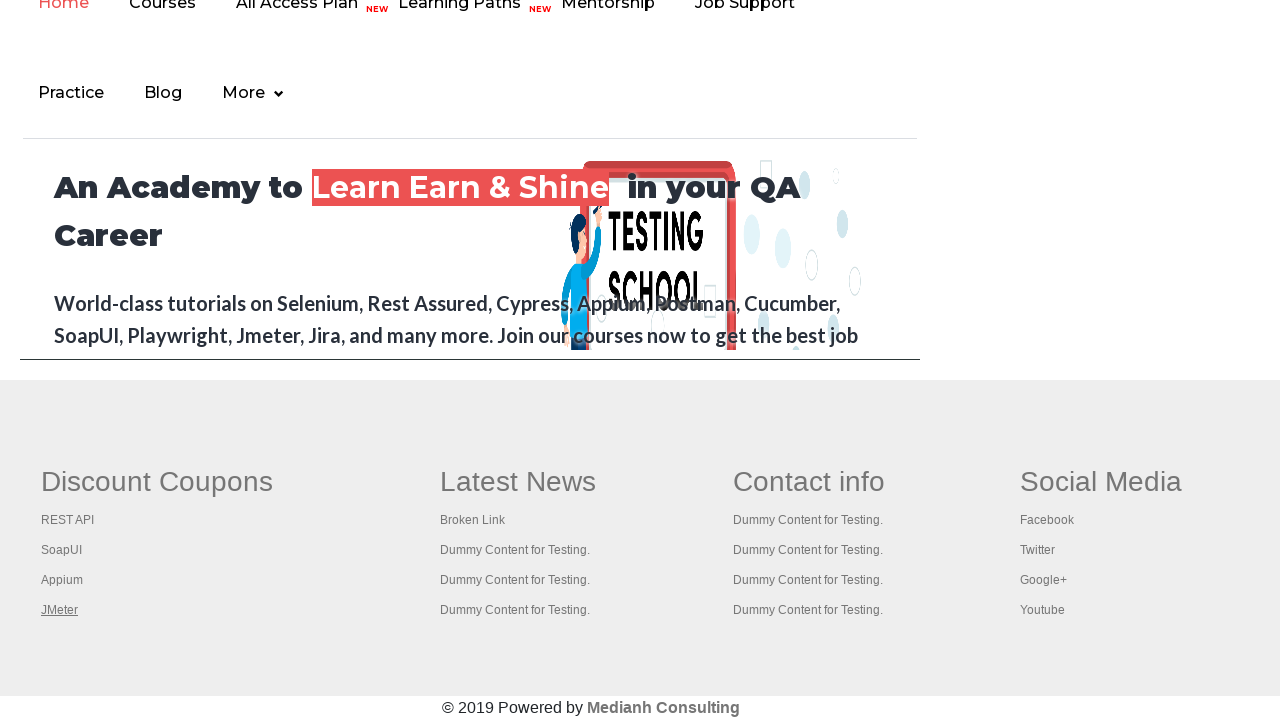

Verified open page title: Apache JMeter - Apache JMeter™
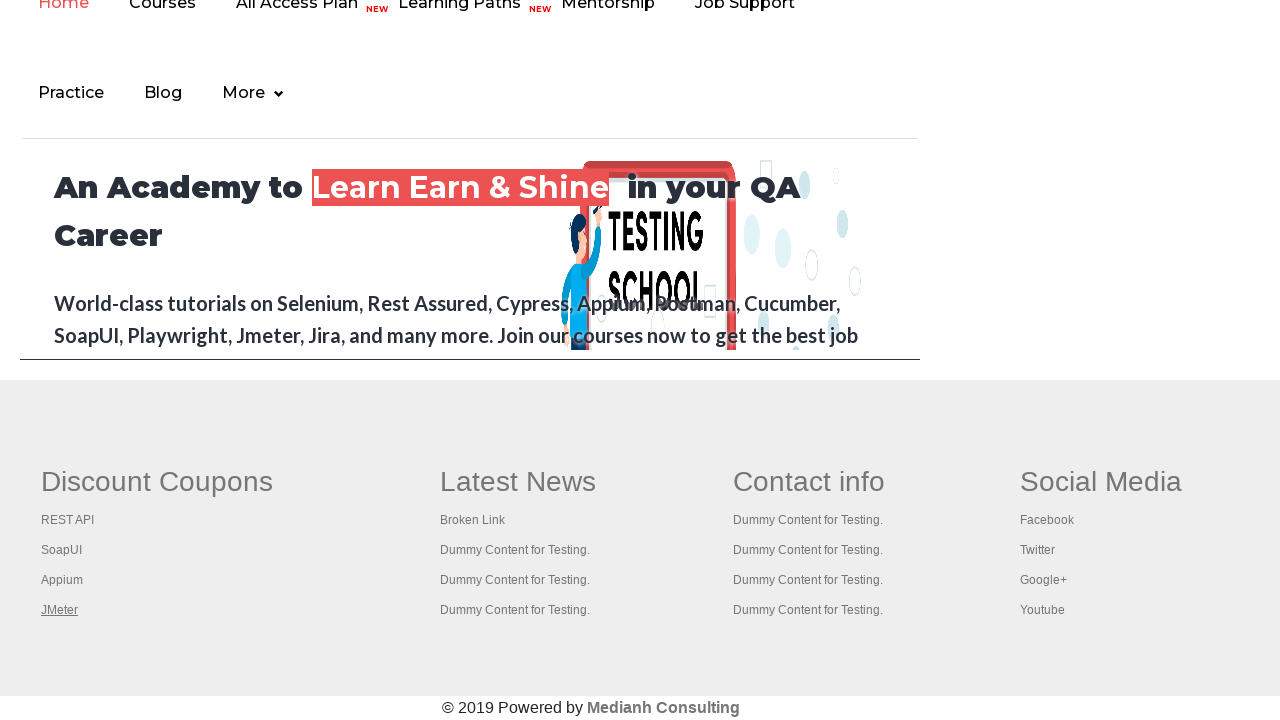

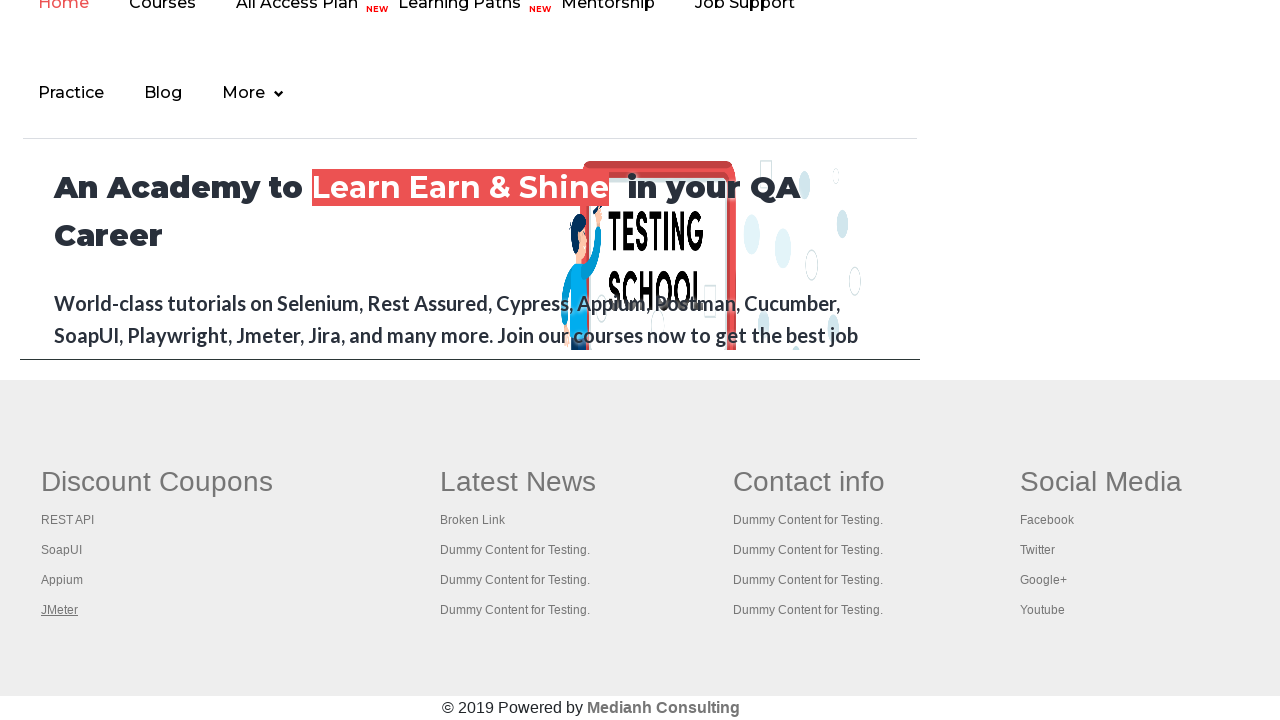